Navigates to a practice form page and retrieves the dimensions and position of the first name input field

Starting URL: https://demoqa.com/automation-practice-form

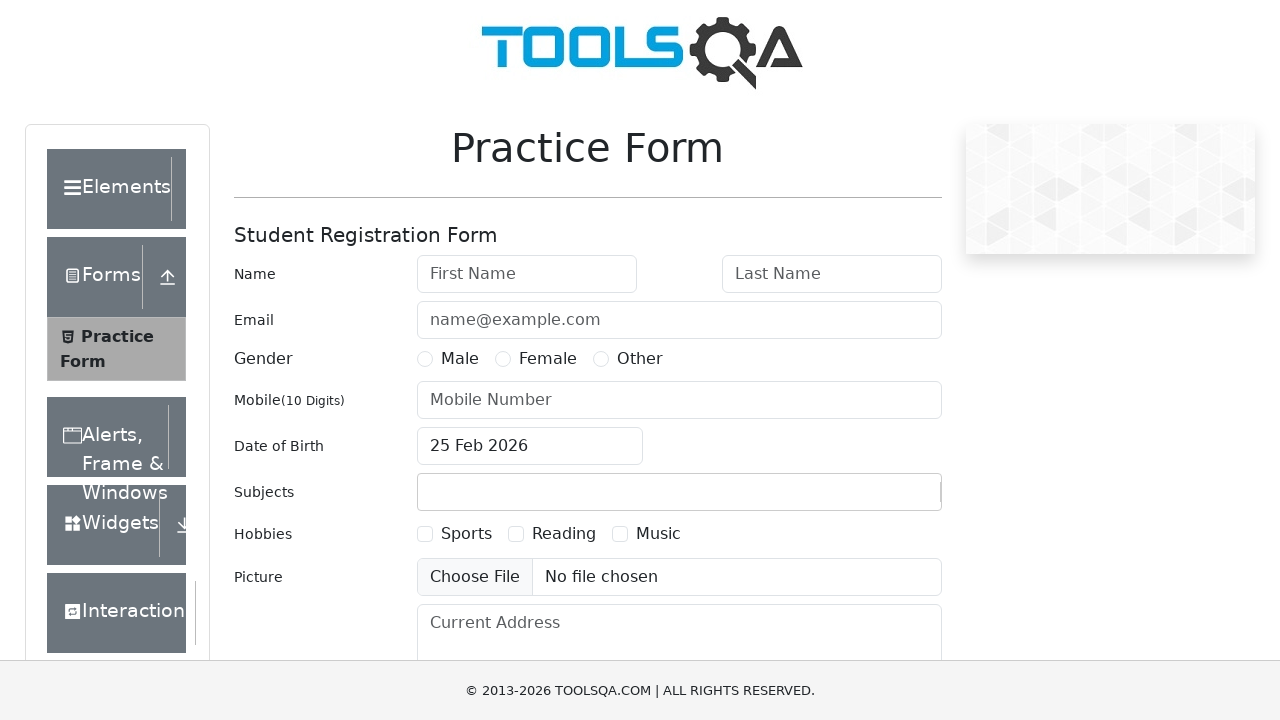

Navigated to practice form page
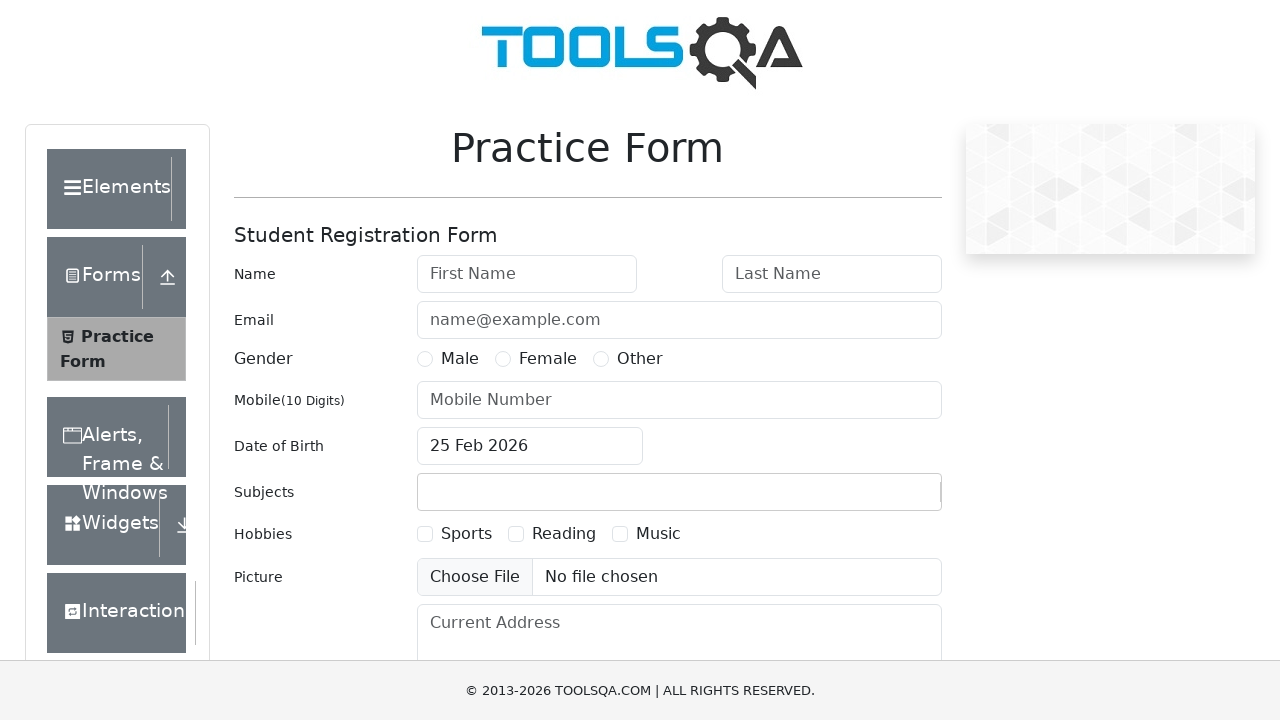

First name input field became visible
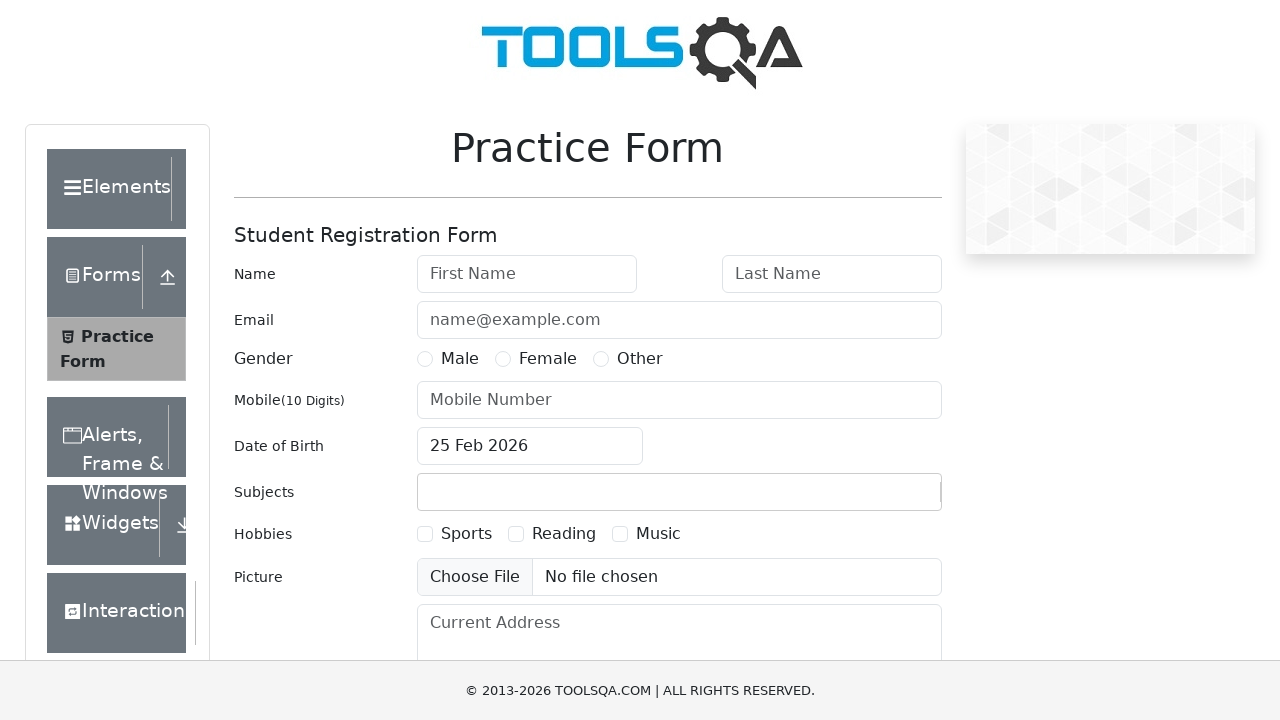

Located first name input field
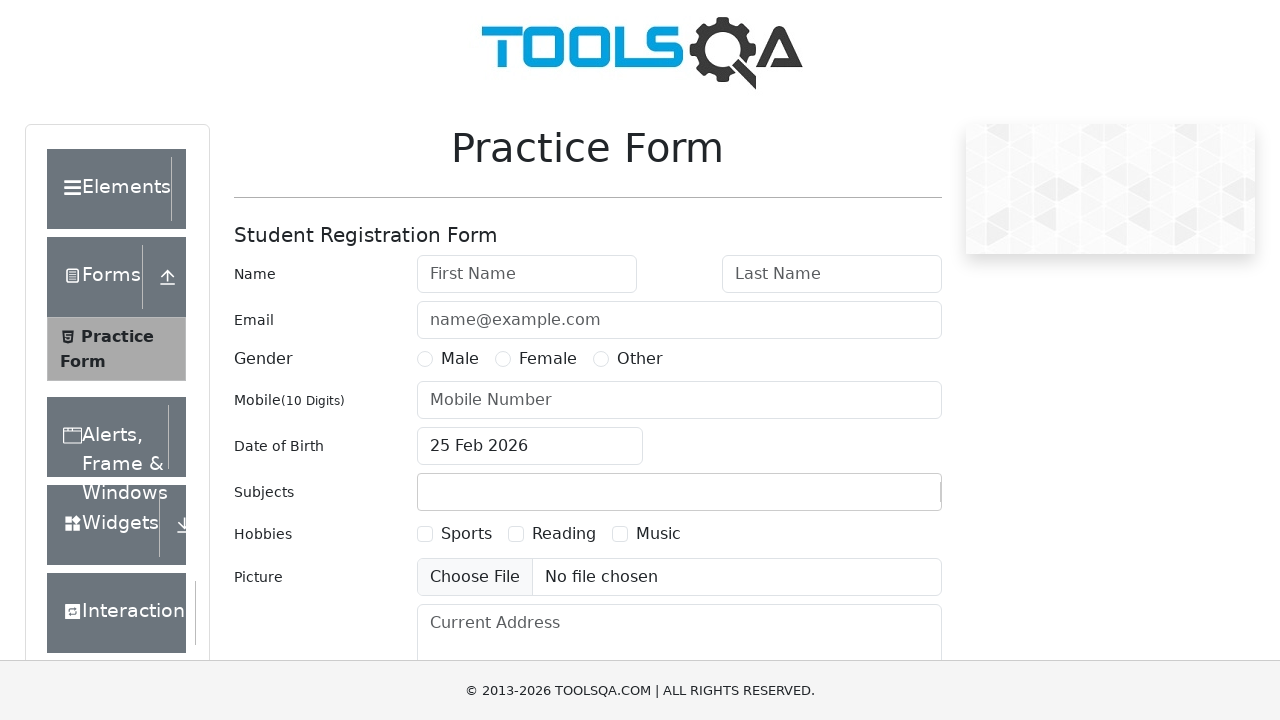

Retrieved bounding box dimensions and position of first name field
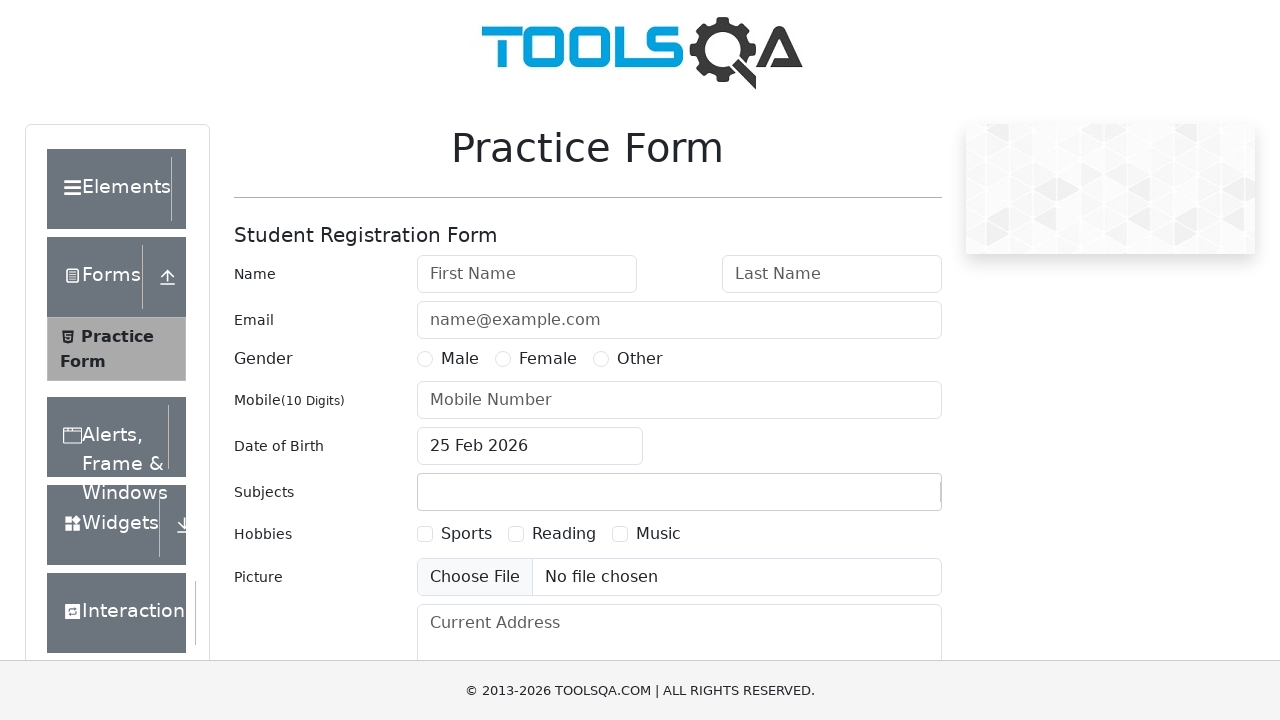

Verified bounding box x-coordinate is >= 0
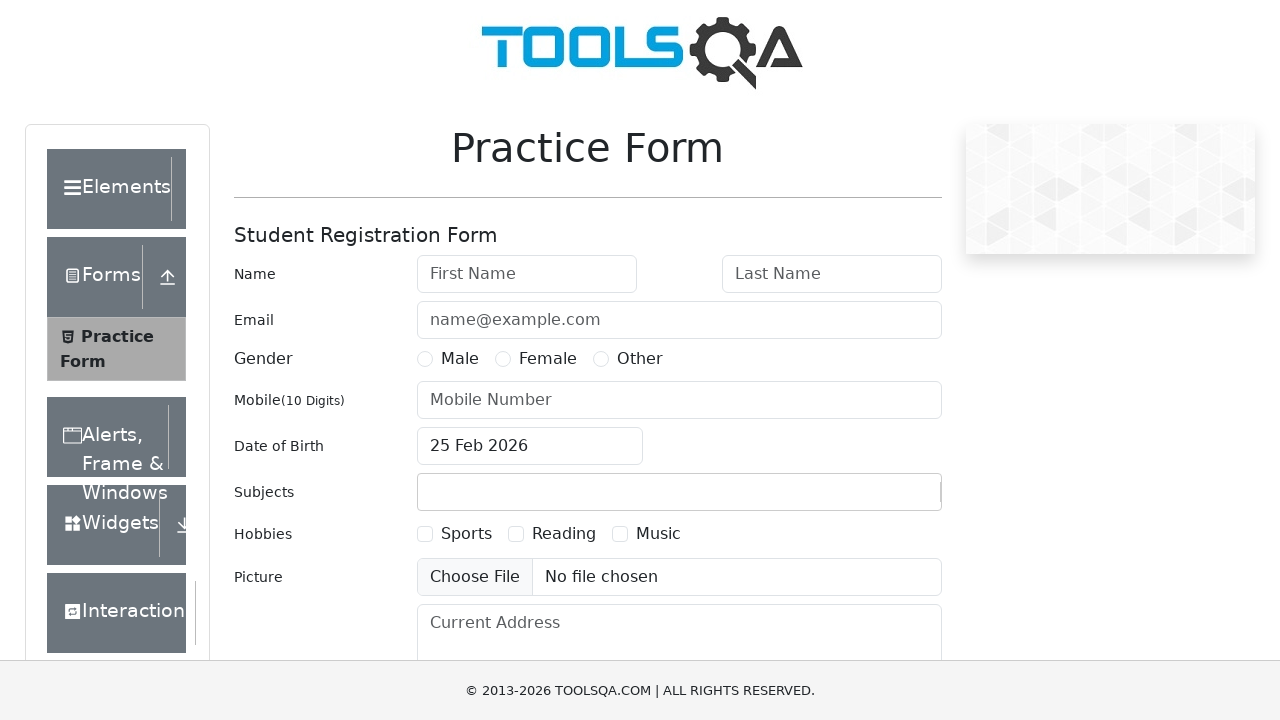

Verified bounding box y-coordinate is >= 0
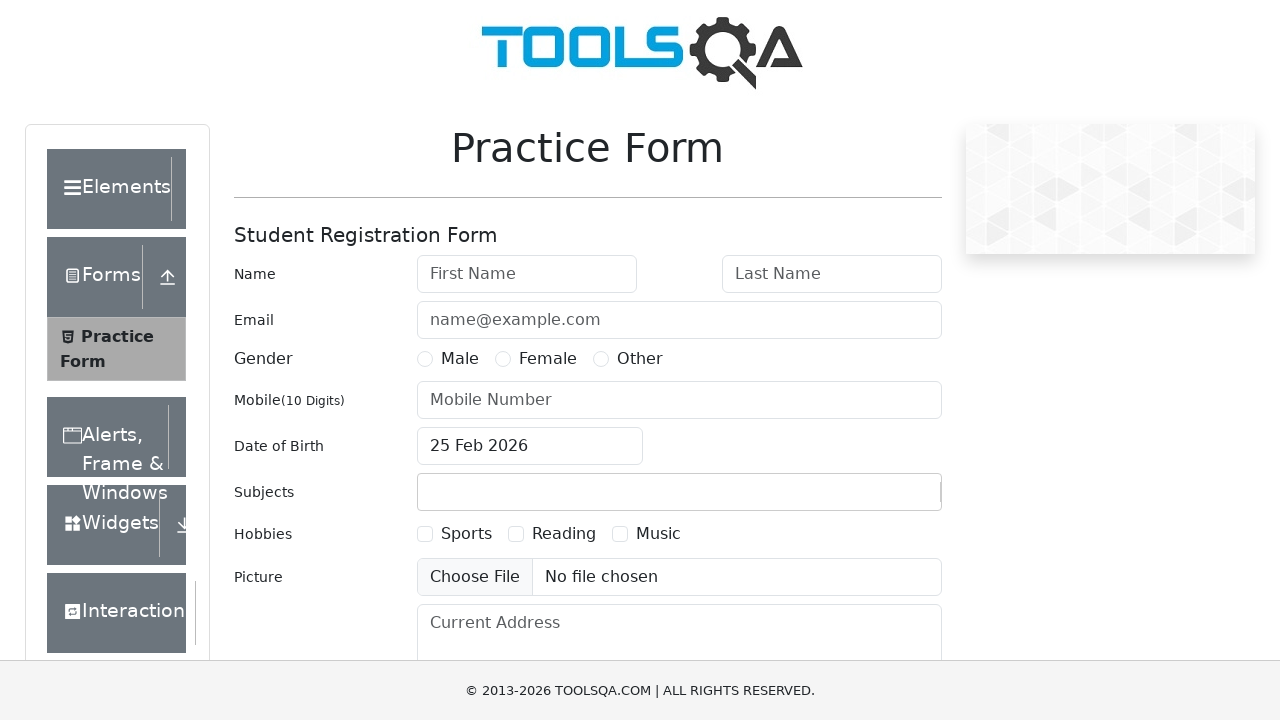

Verified bounding box width is greater than 0
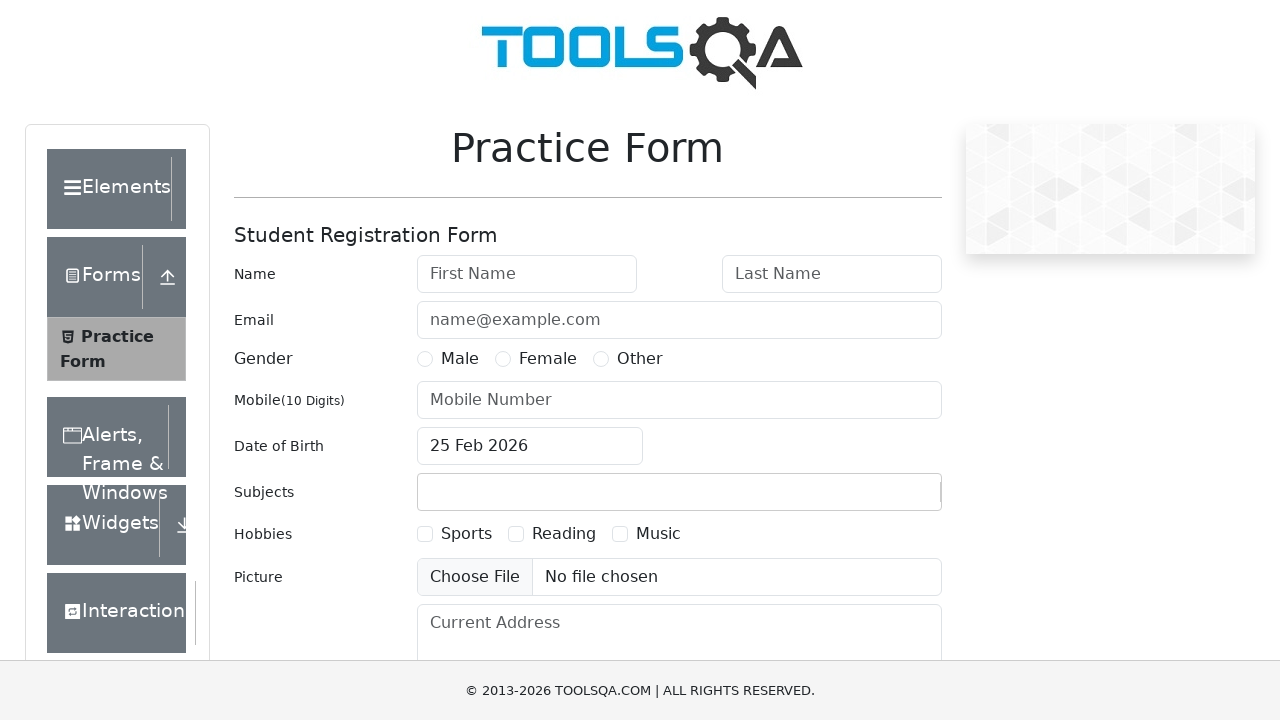

Verified bounding box height is greater than 0
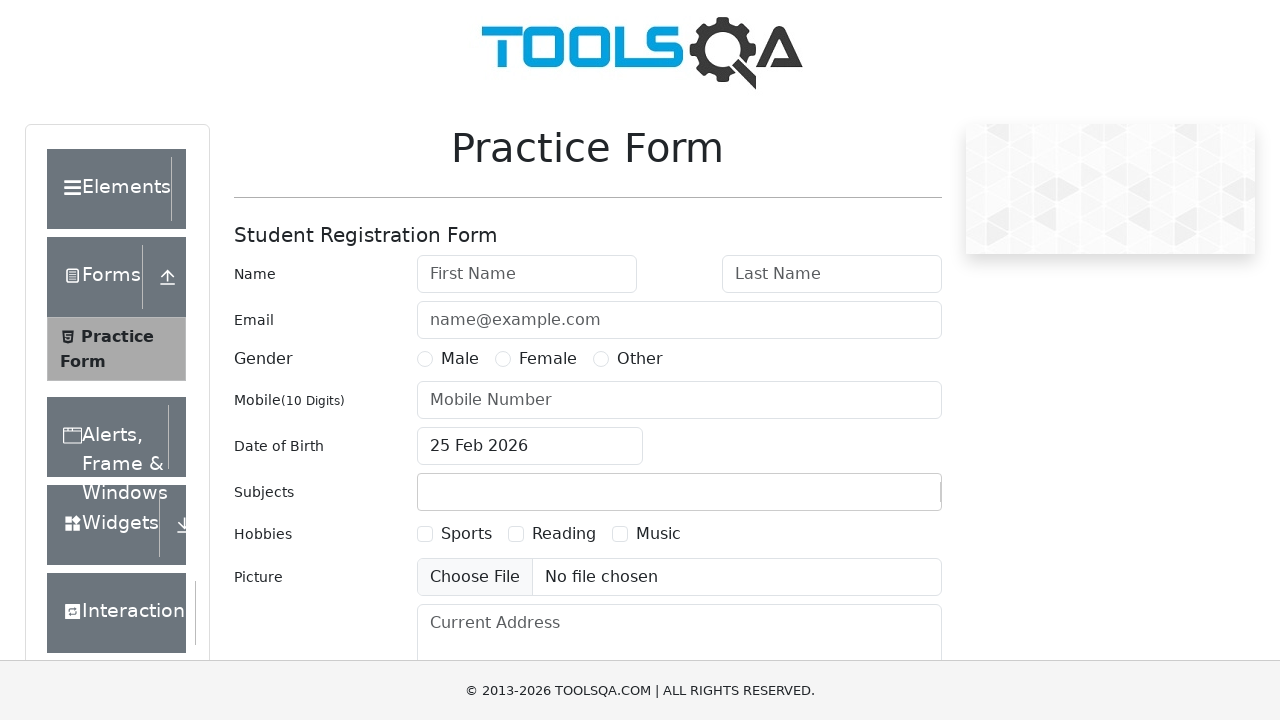

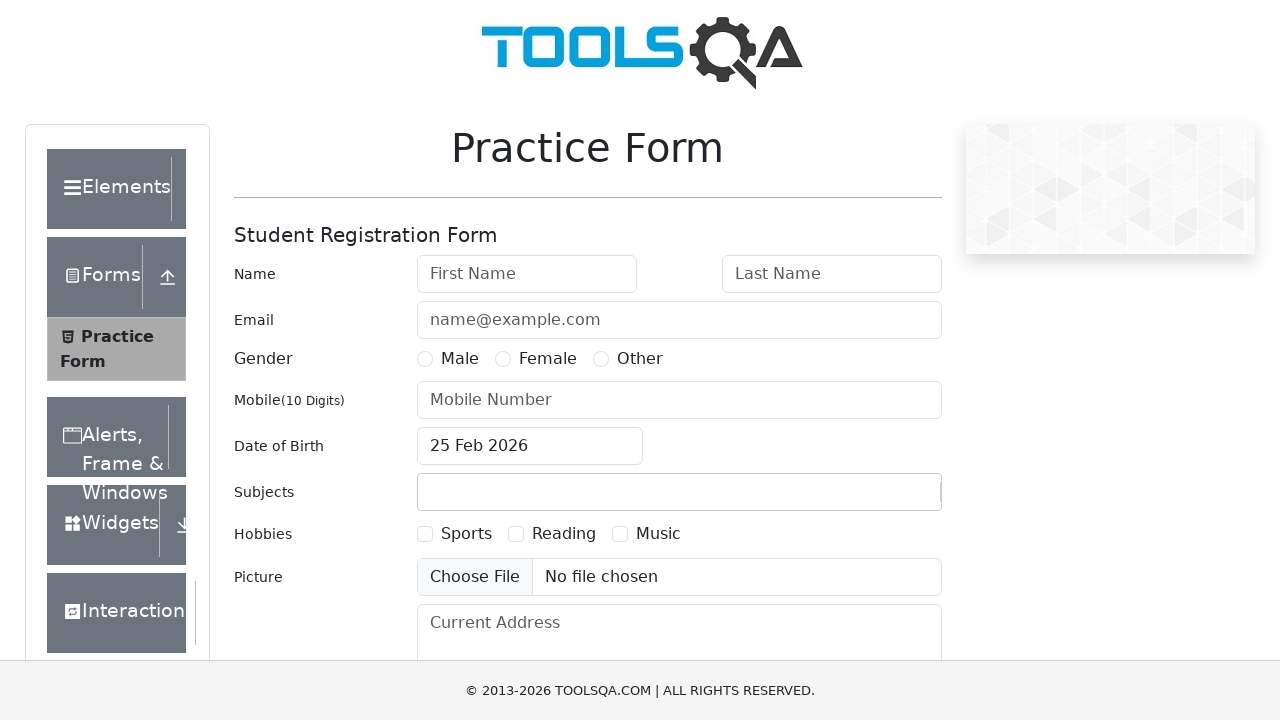